Solves a math problem on a form by calculating a logarithmic expression, fills in the answer, selects robot checkboxes, and submits the form

Starting URL: http://suninjuly.github.io/math.html

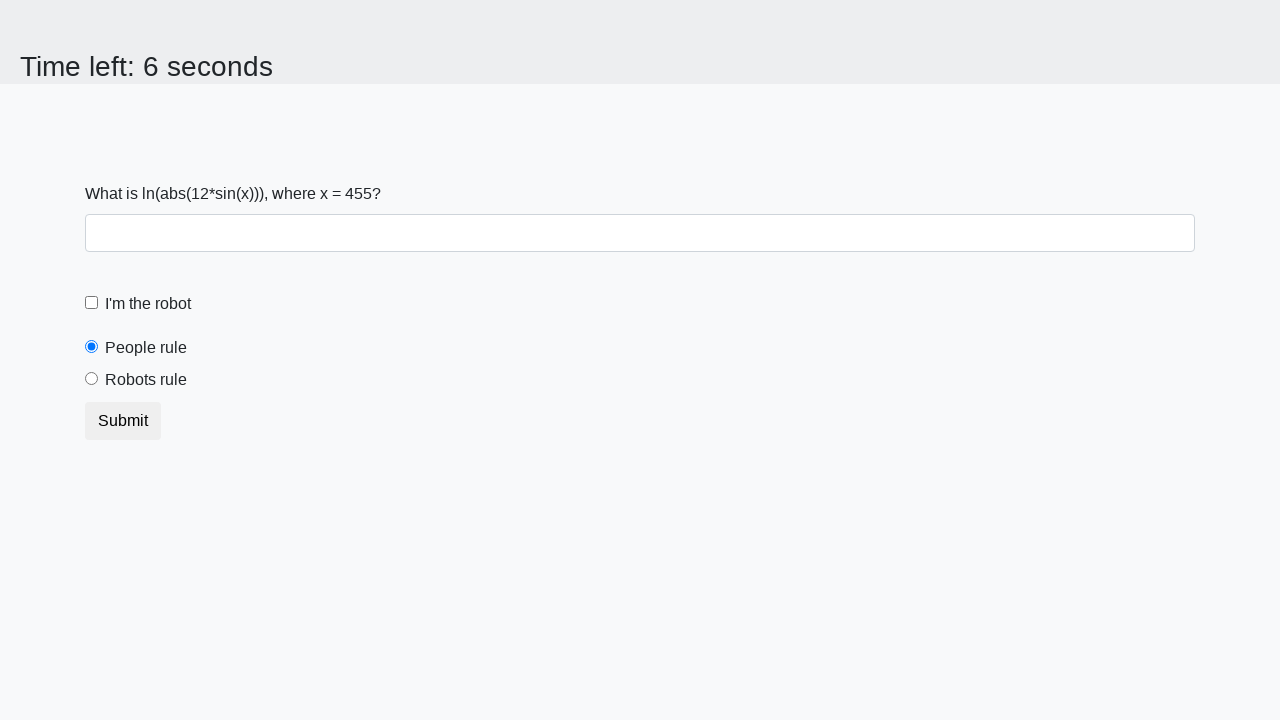

Located the input value element
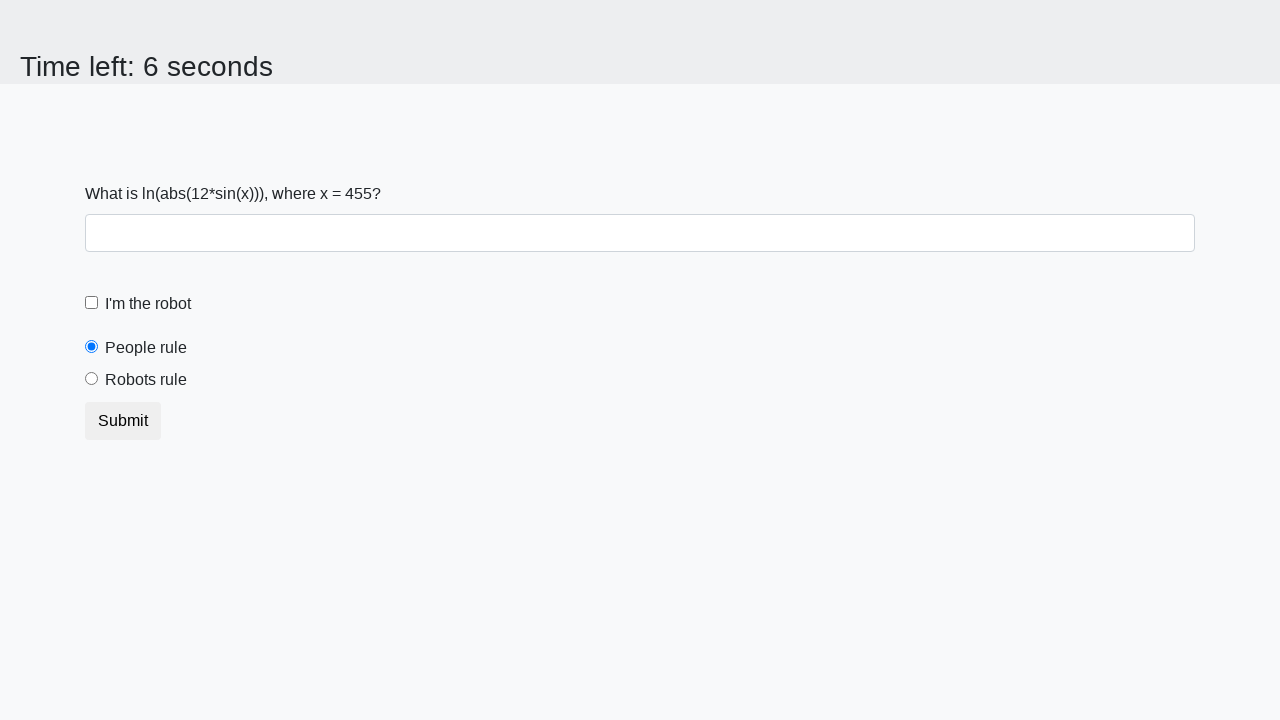

Extracted input value: 455
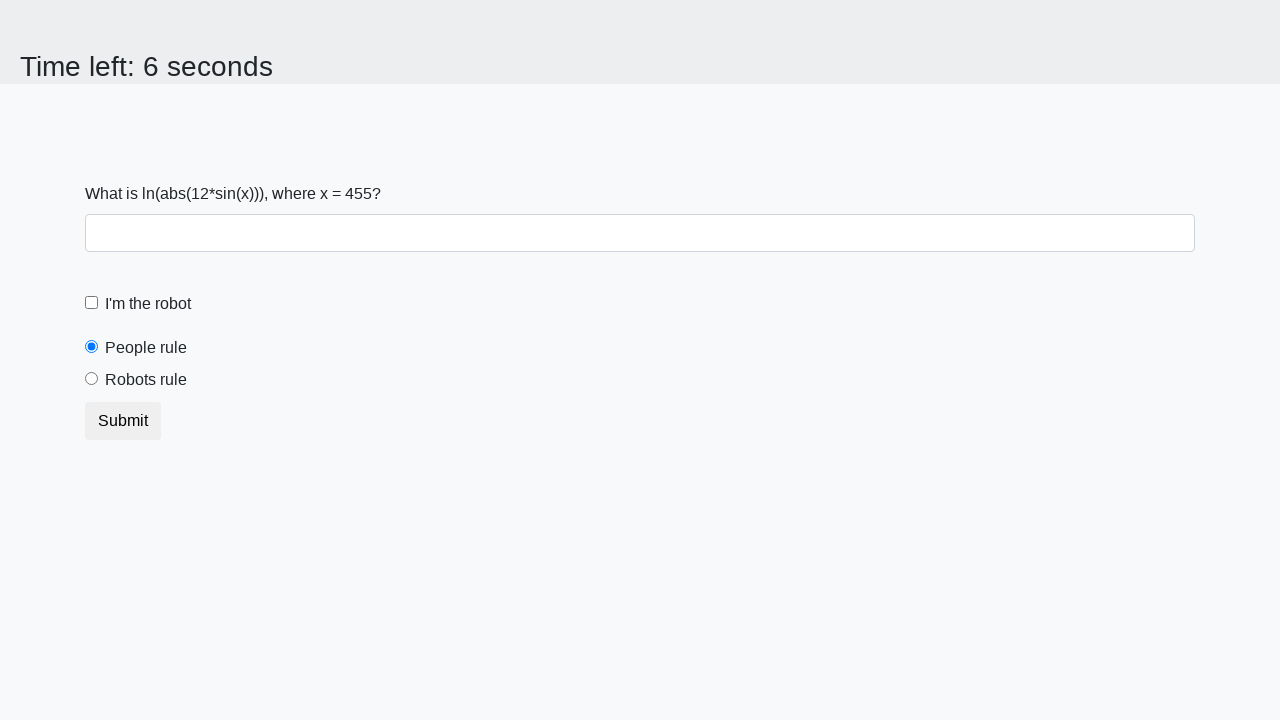

Calculated logarithmic expression result: 1.8043590537174763
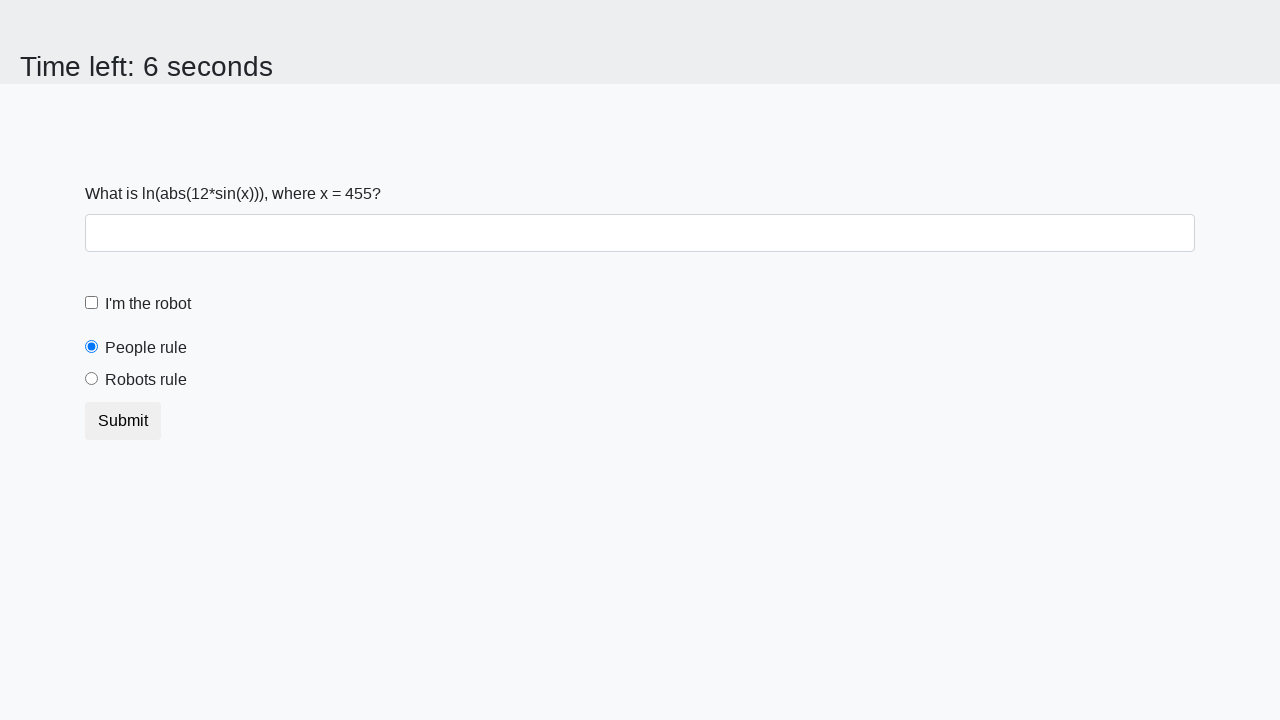

Filled answer field with calculated value: 1.8043590537174763 on #answer
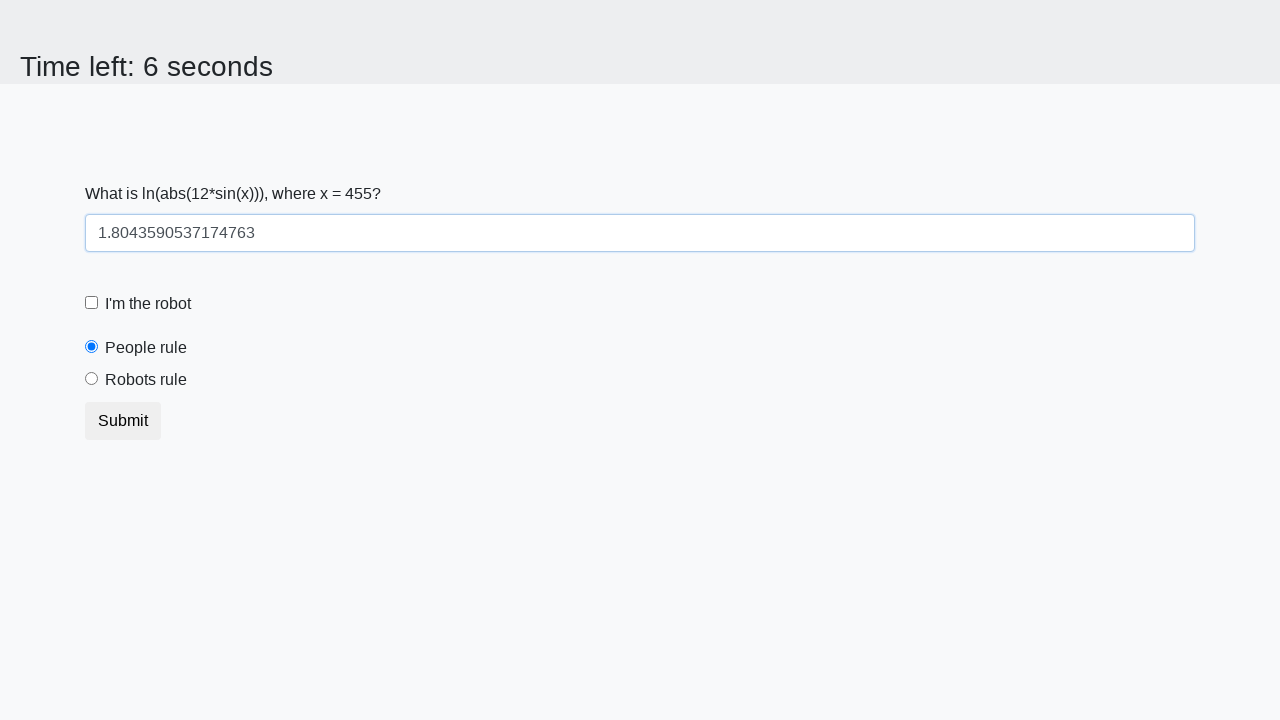

Clicked robot checkbox label at (148, 304) on [for='robotCheckbox']
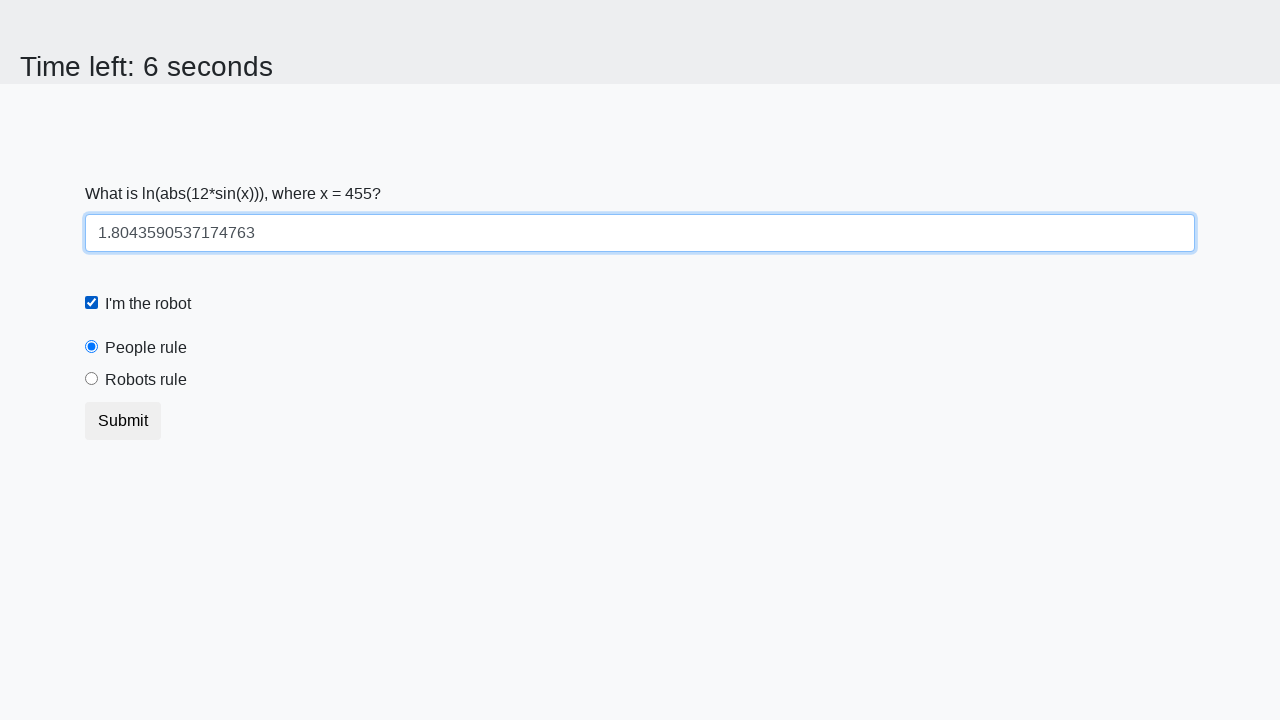

Selected 'robots' radio button at (92, 379) on [value='robots']
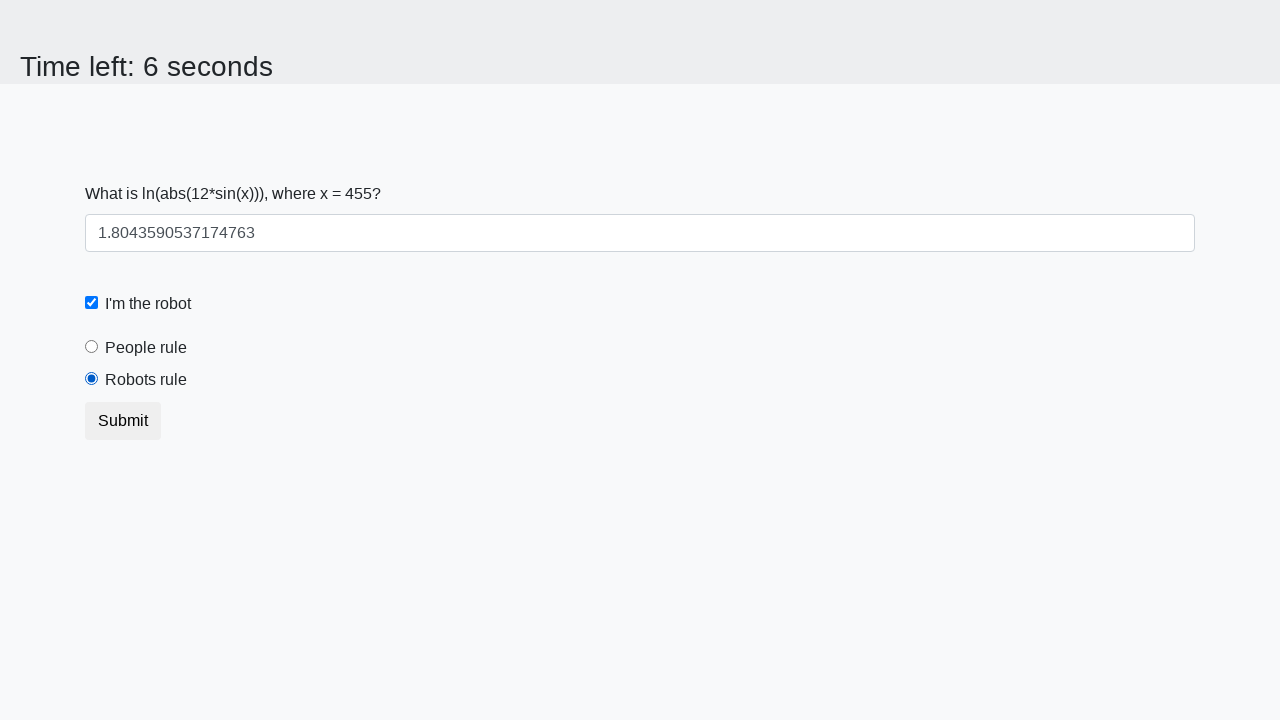

Clicked form submit button at (123, 421) on [type='submit']
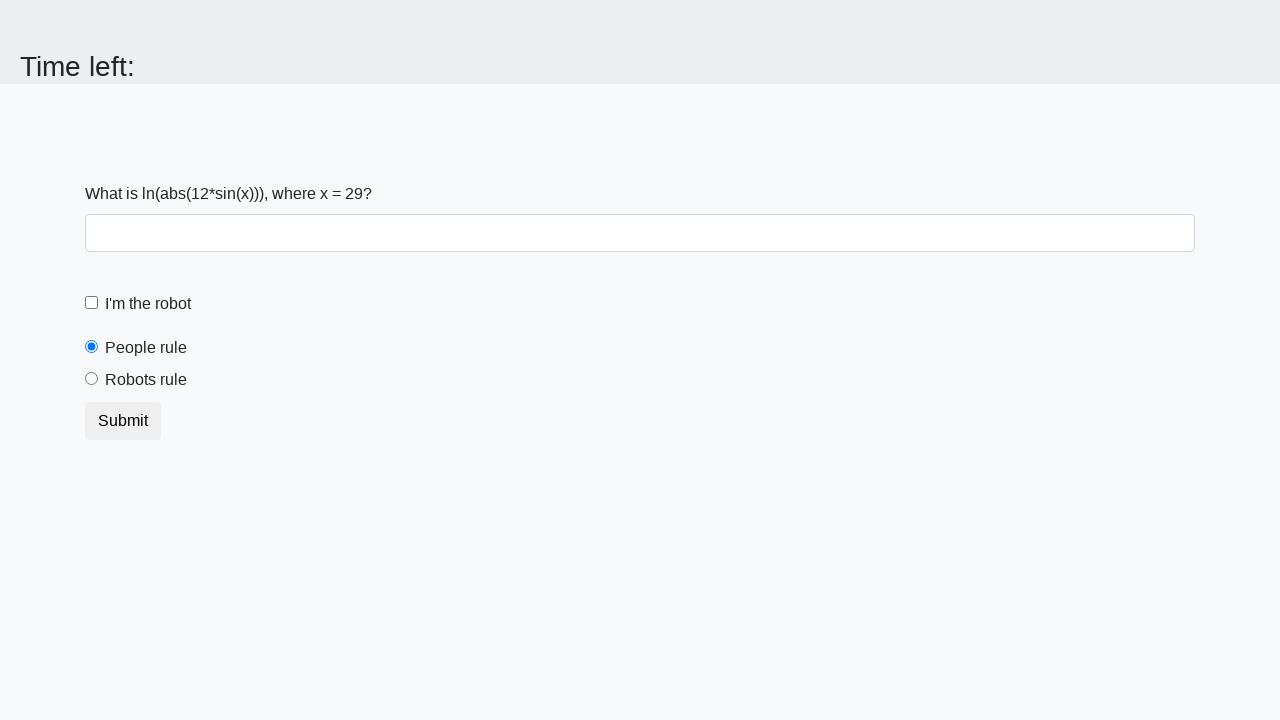

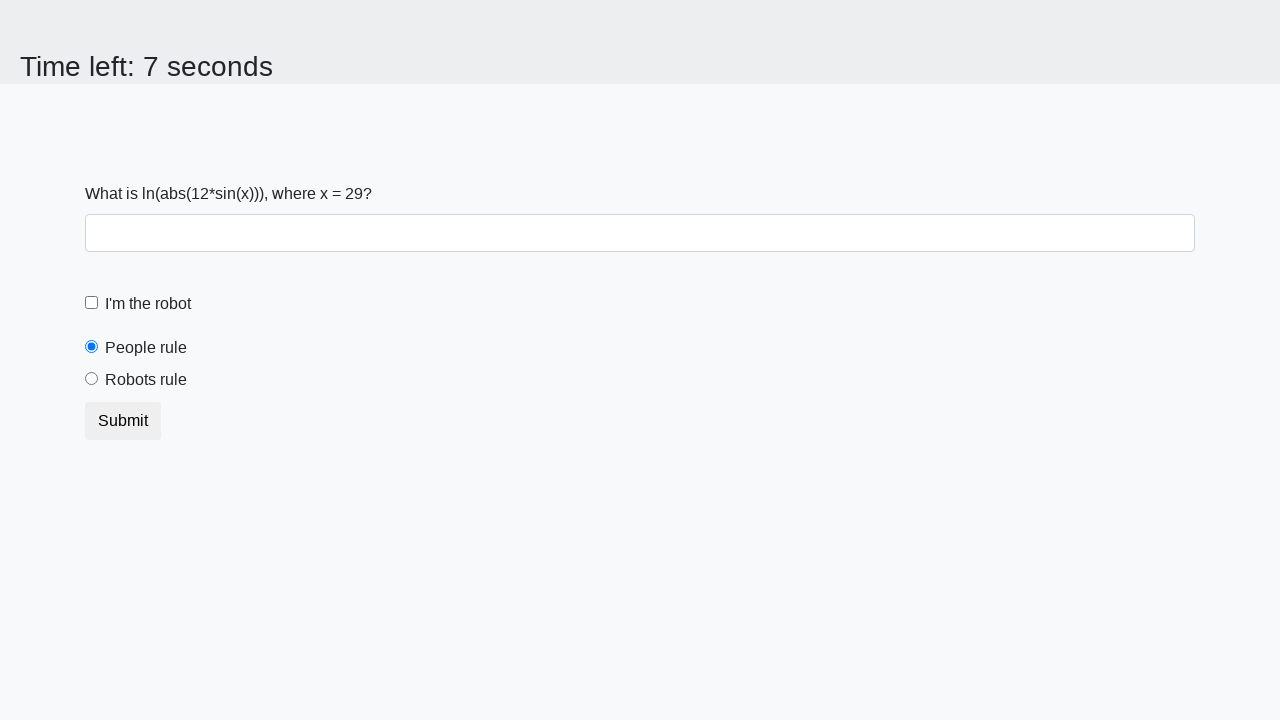